Tests responsive layout changes at different viewport breakpoints (800x600 and 1200x800)

Starting URL: https://group-project-three.vercel.app/

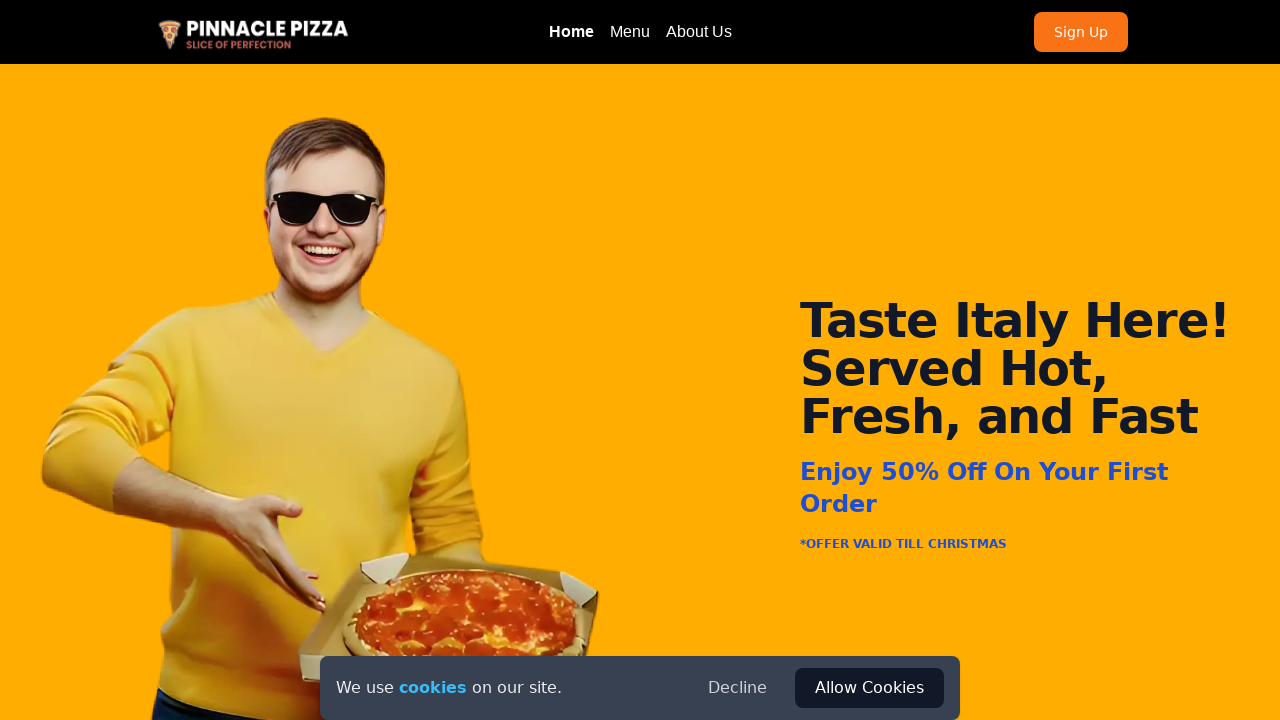

Set viewport to mobile/tablet size (800x600)
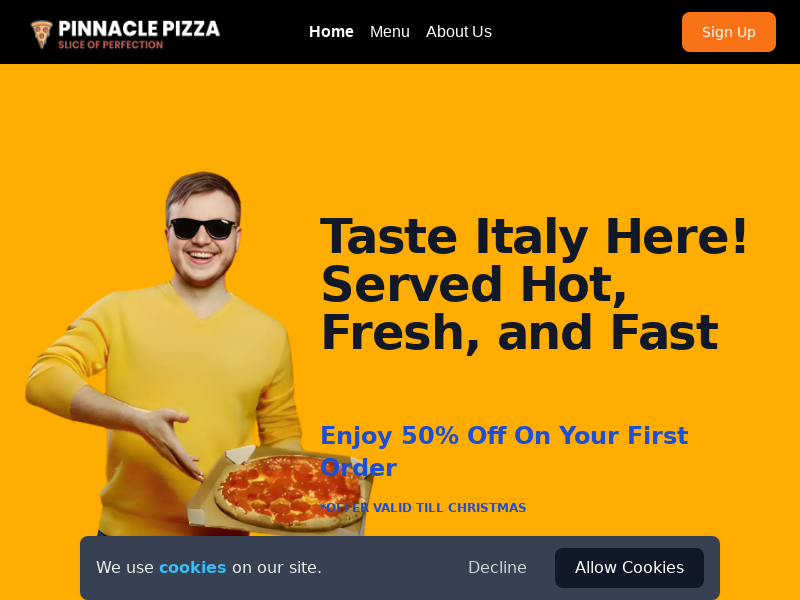

Waited 500ms for mobile layout to adjust
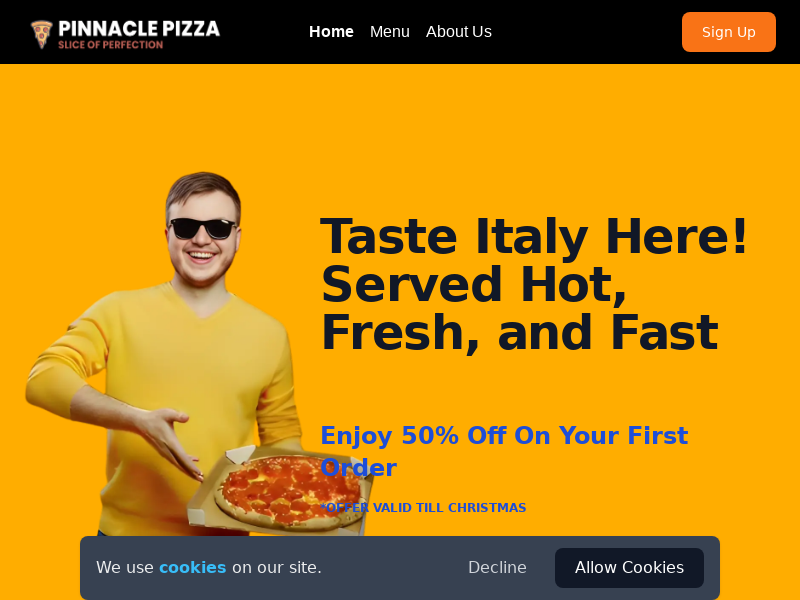

Set viewport to desktop size (1200x800)
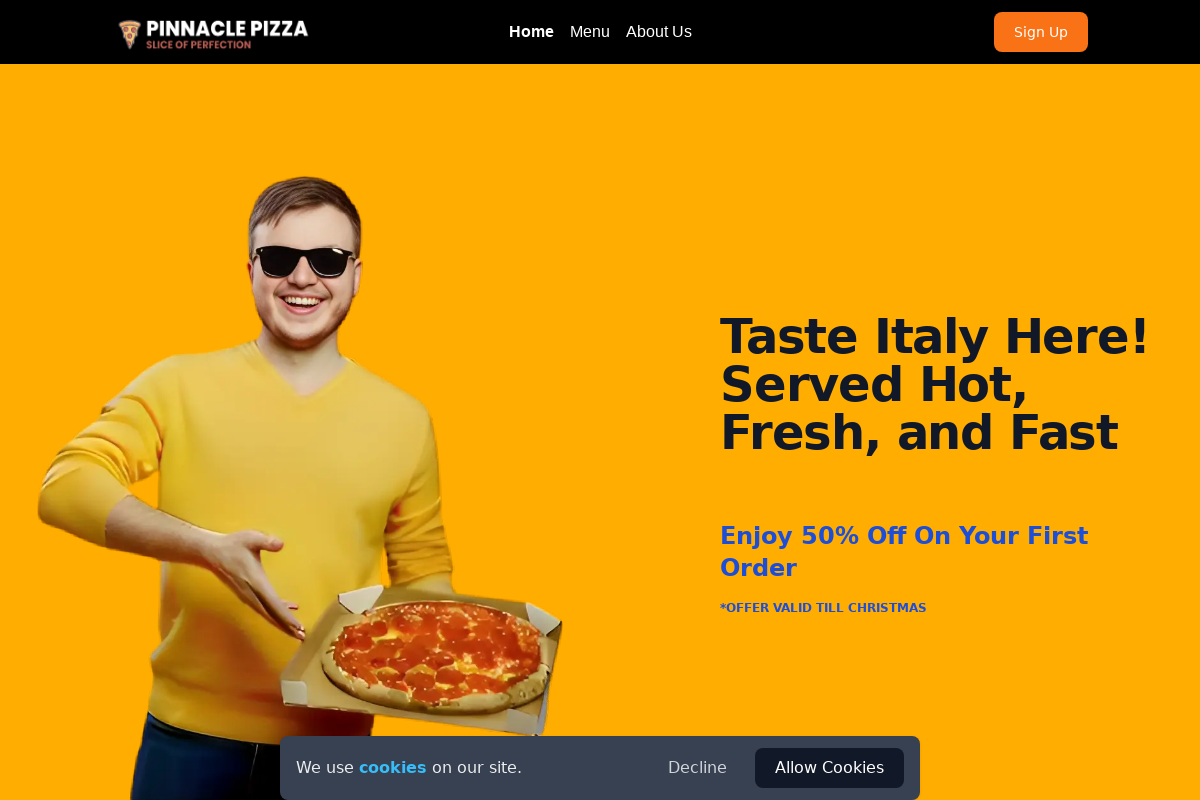

Waited 500ms for desktop layout to adjust
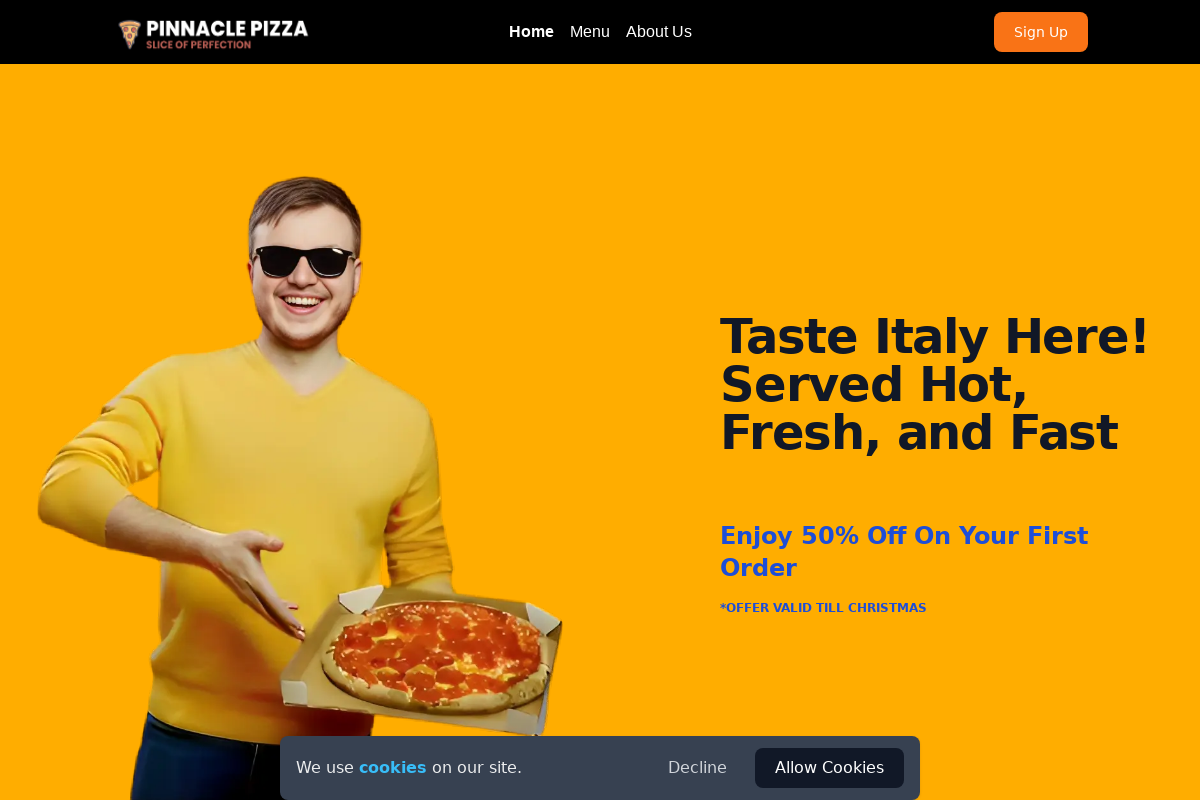

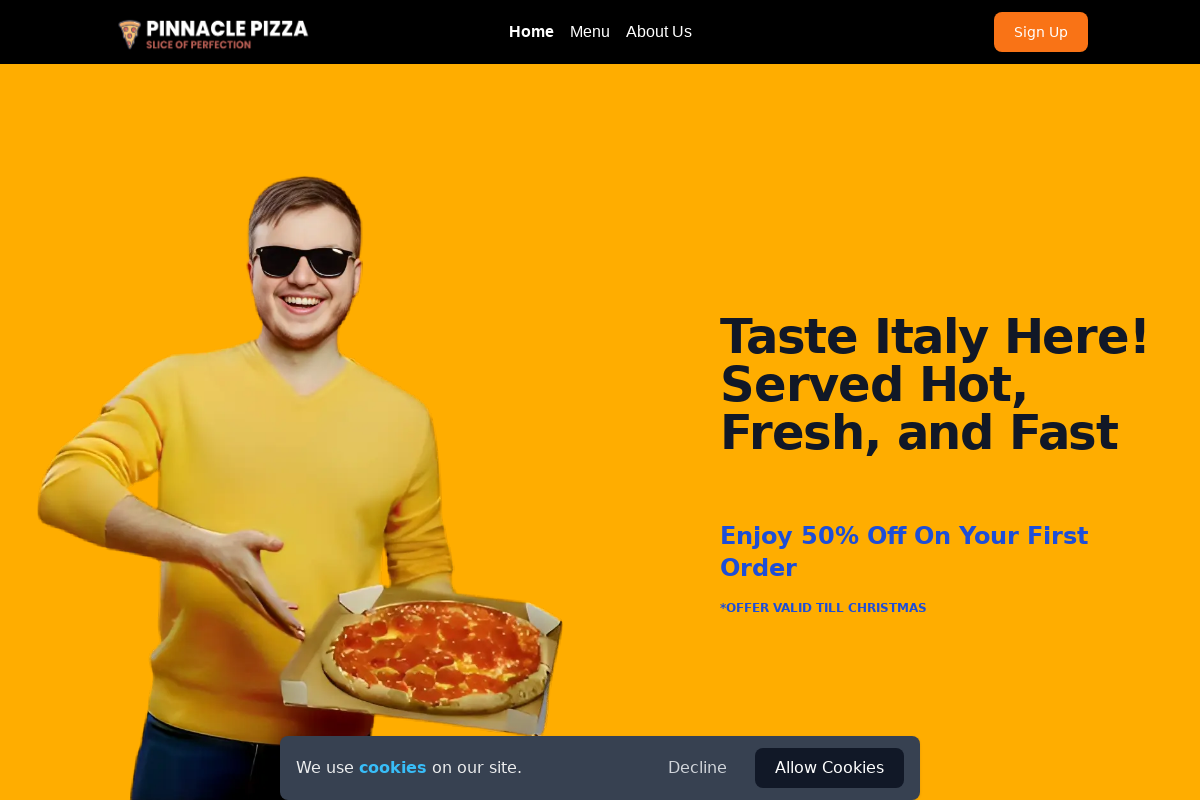